Tests Nova Poshta package tracking by entering a tracking number and checking for tracking status

Starting URL: https://tracking.novaposhta.ua/#/uk

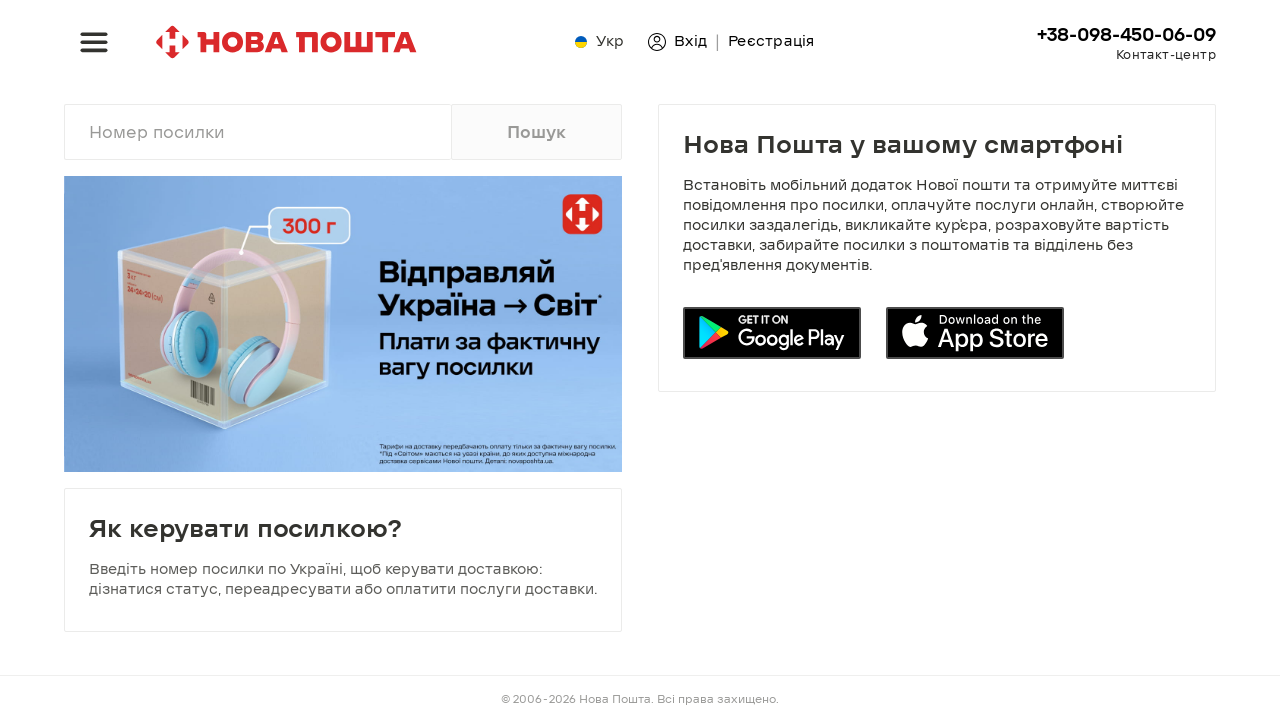

Entered tracking number '20450123456789' in search field on #en
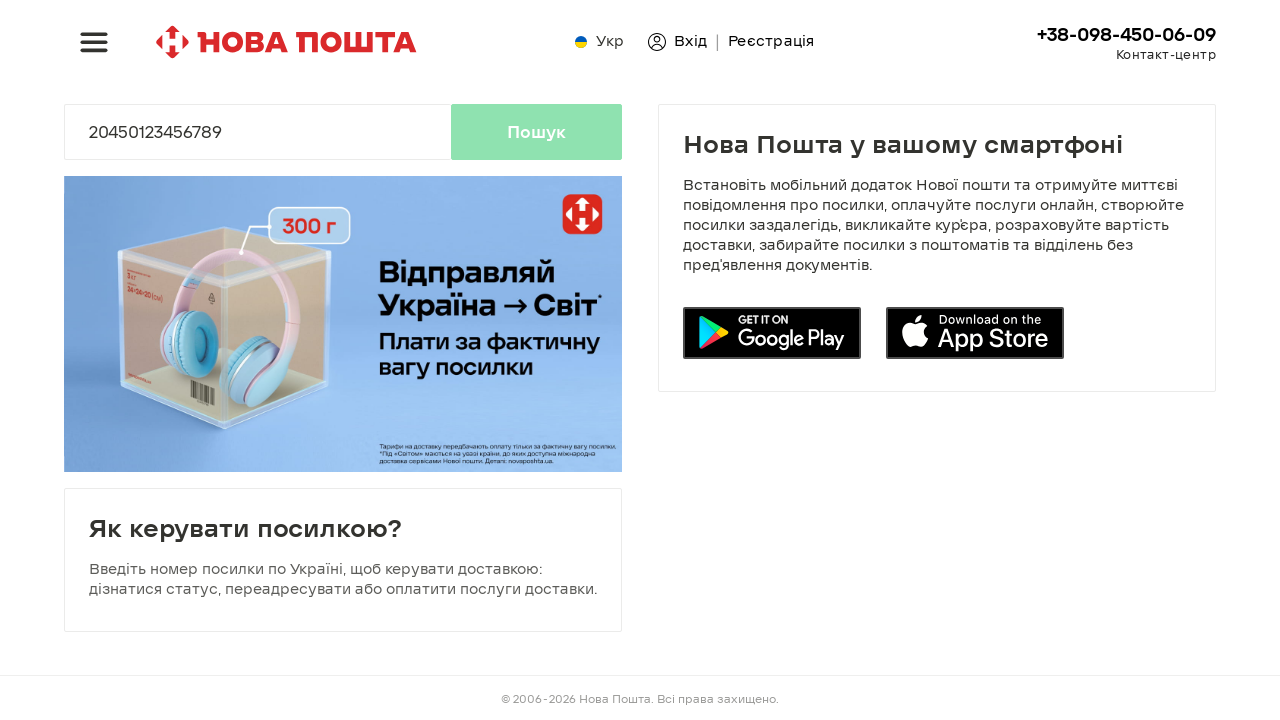

Pressed Enter to submit tracking number search on #en
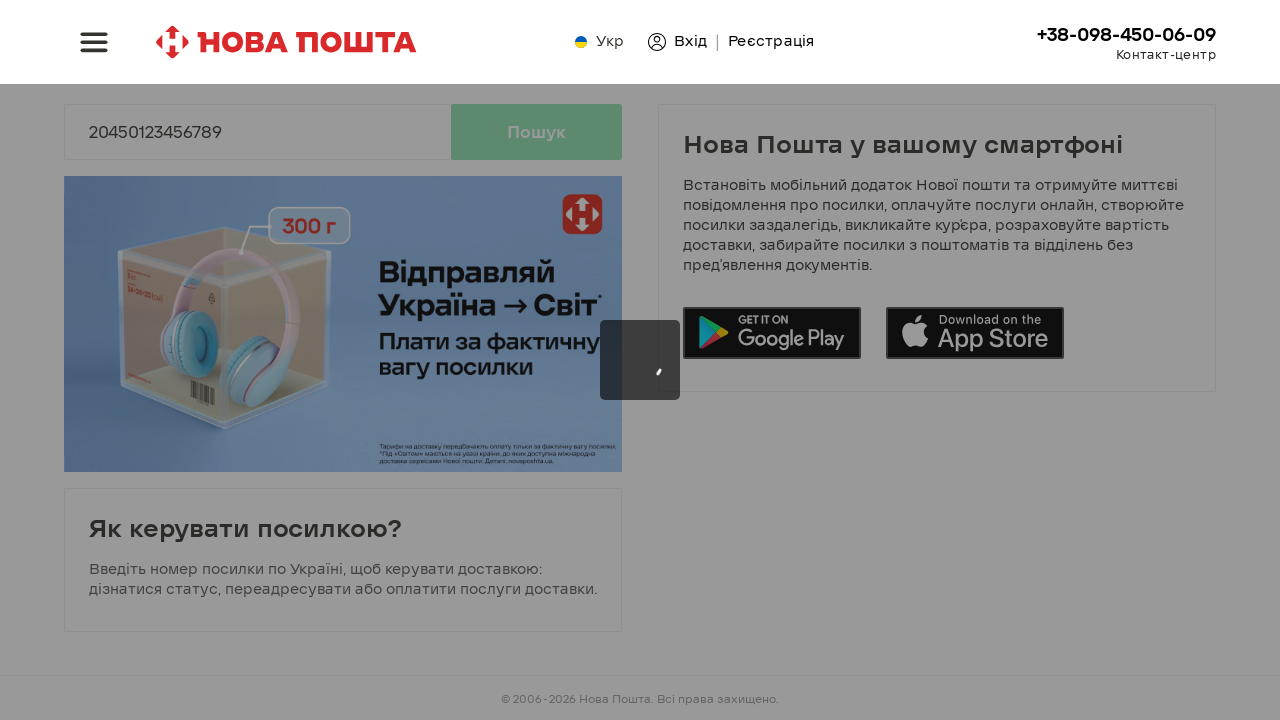

Waited 3 seconds for tracking results to load
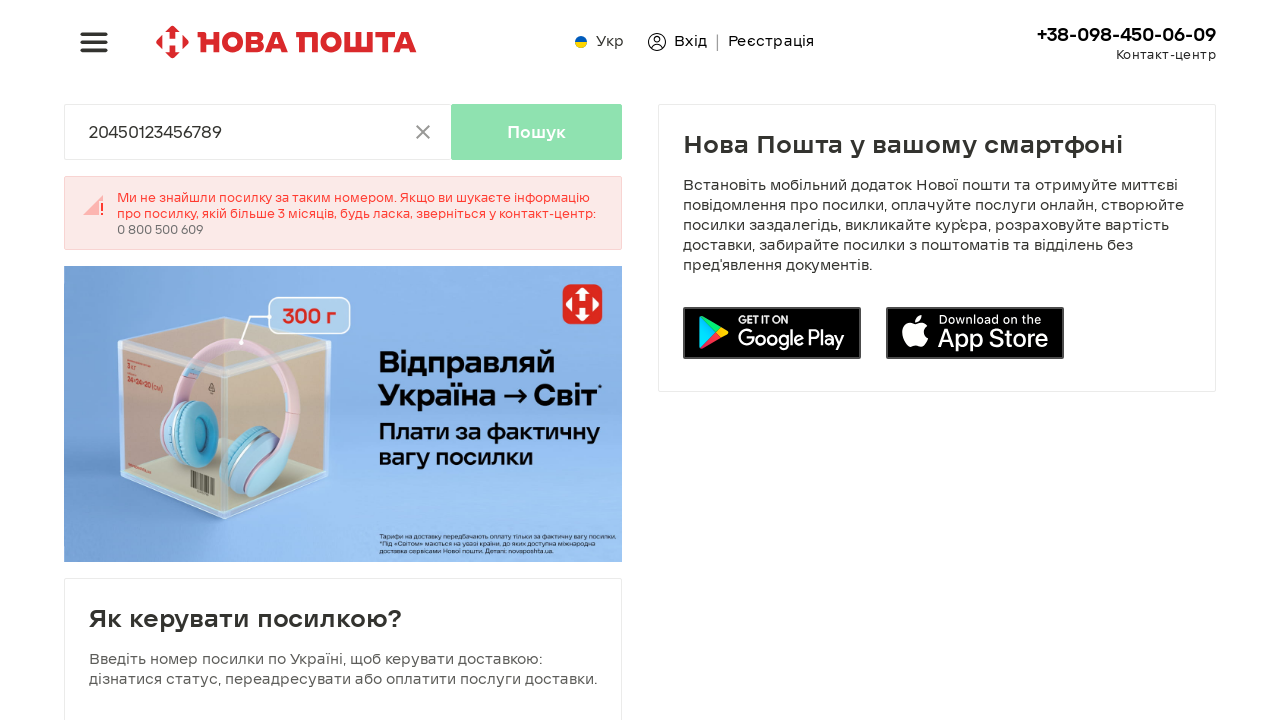

Tracking status message element appeared on page
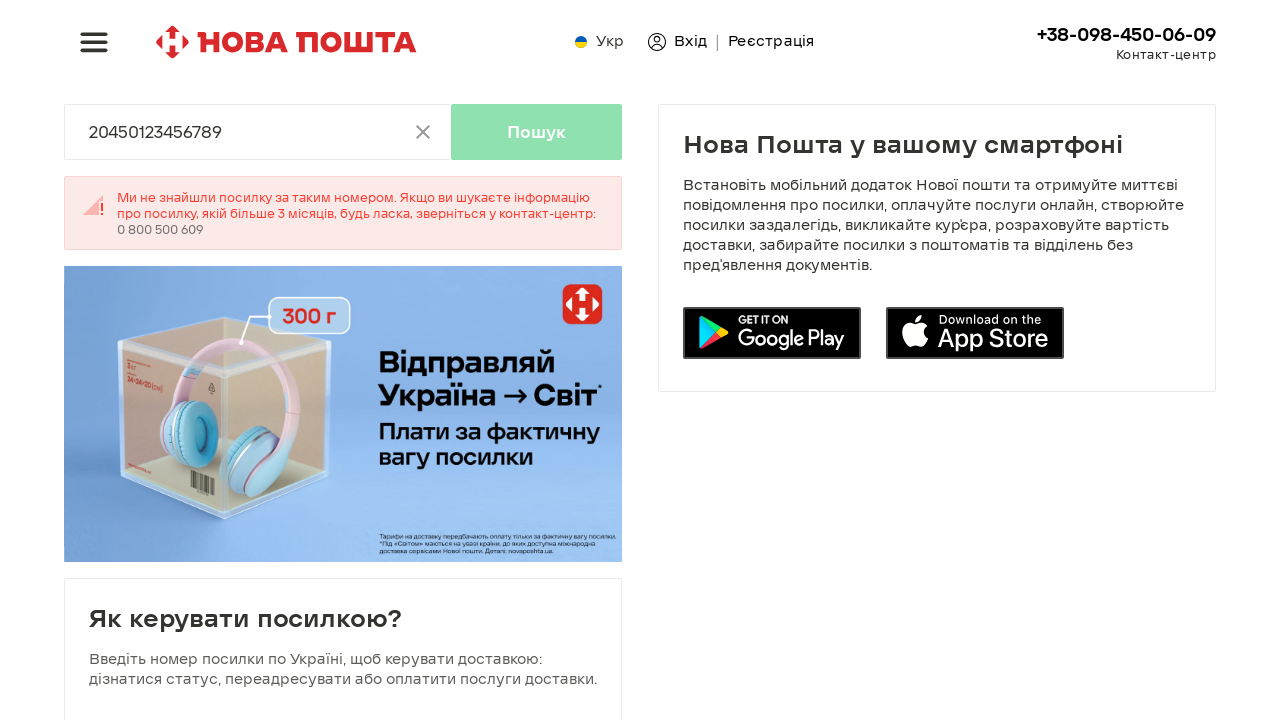

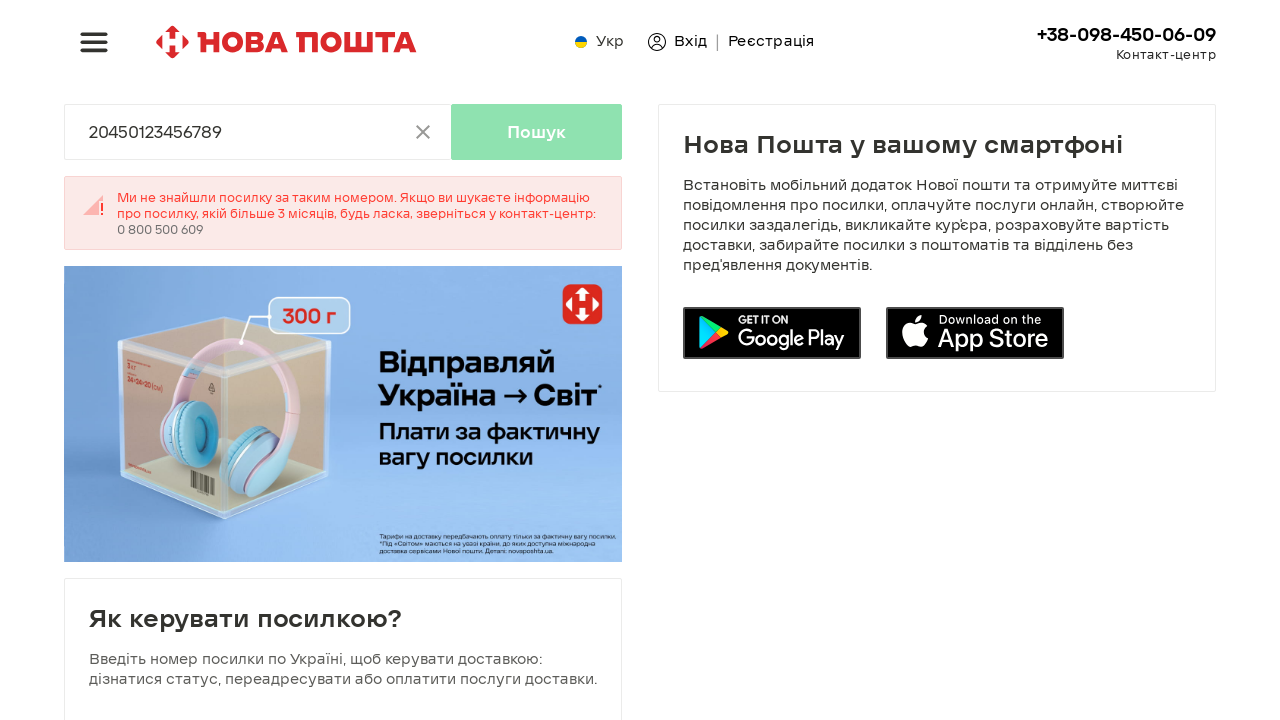